Tests the text input functionality on UI Testing Playground by entering text in an input field and clicking a button to verify the button's text updates to match the input.

Starting URL: http://uitestingplayground.com/textinput

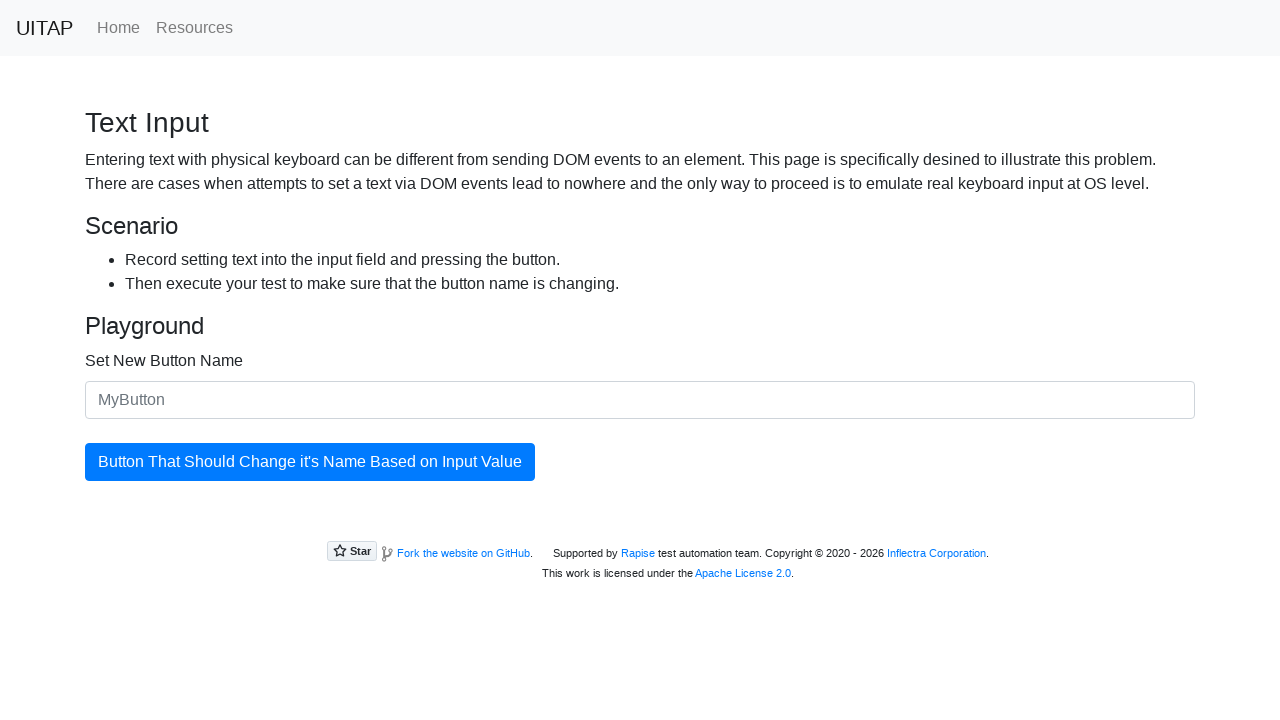

Waited for text input field to load
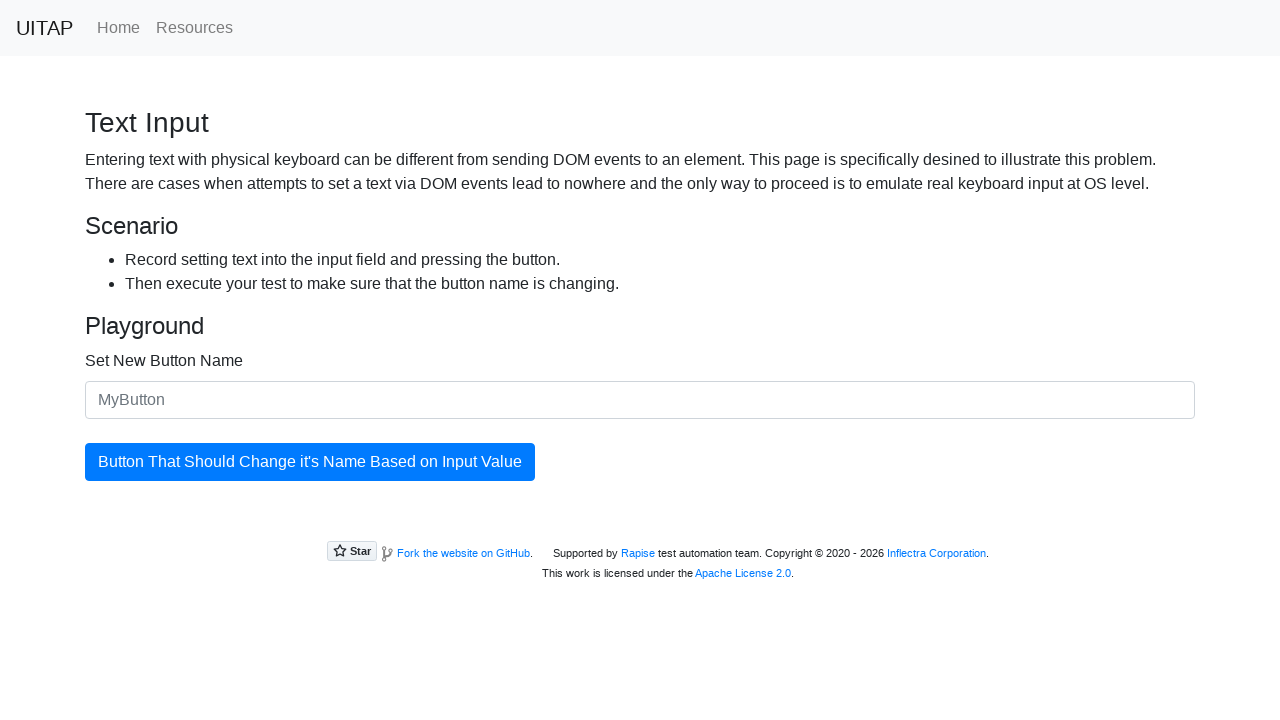

Filled text input field with 'SkyPro' on #newButtonName
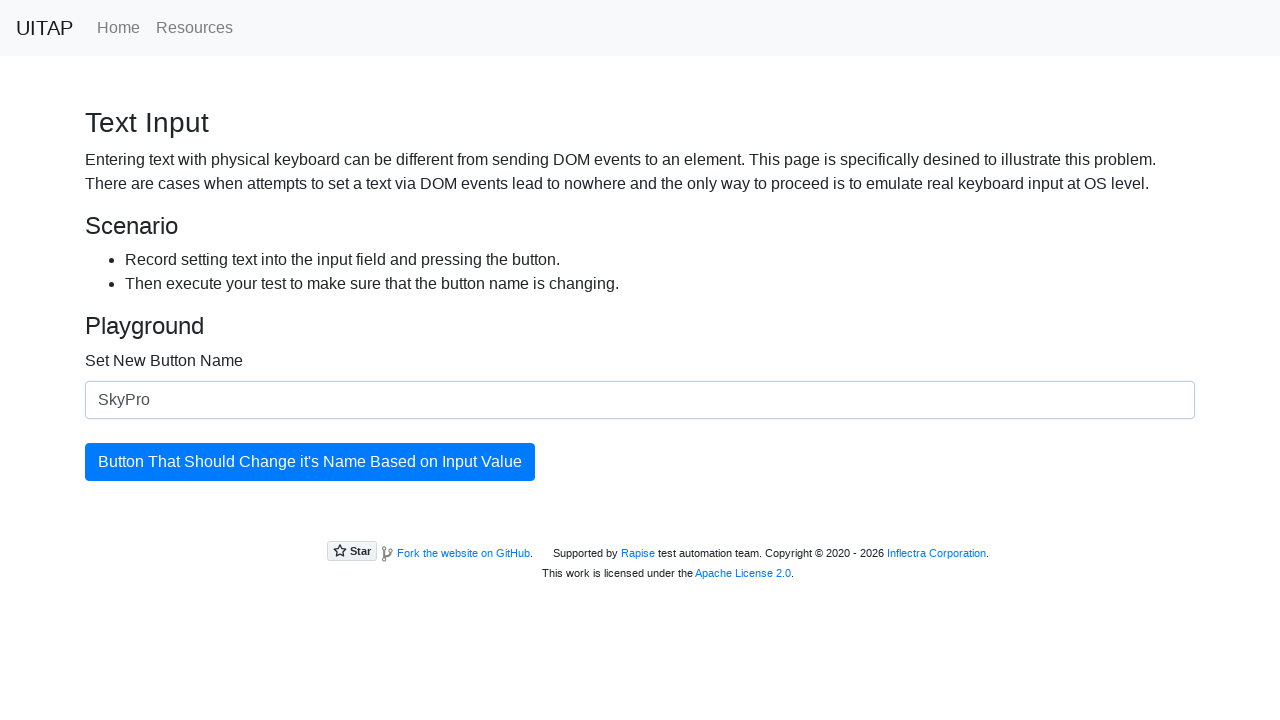

Clicked the button to update its text at (310, 462) on #updatingButton
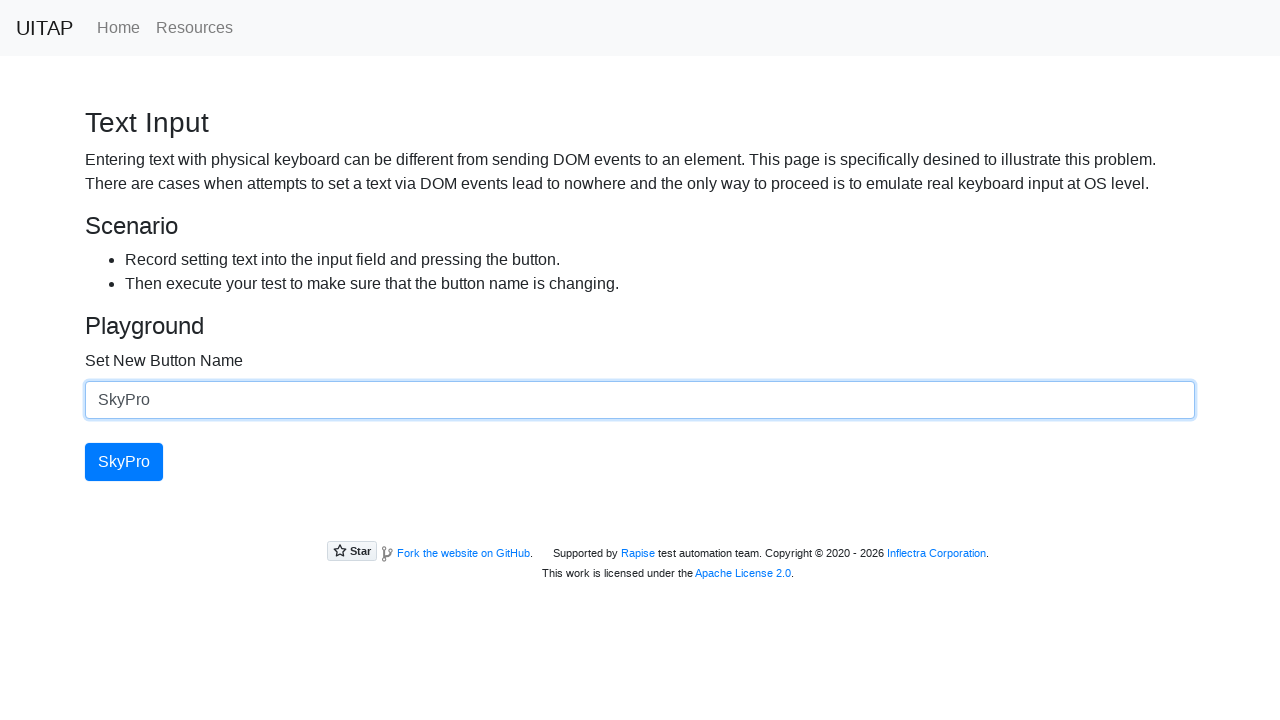

Verified button text changed to 'SkyPro'
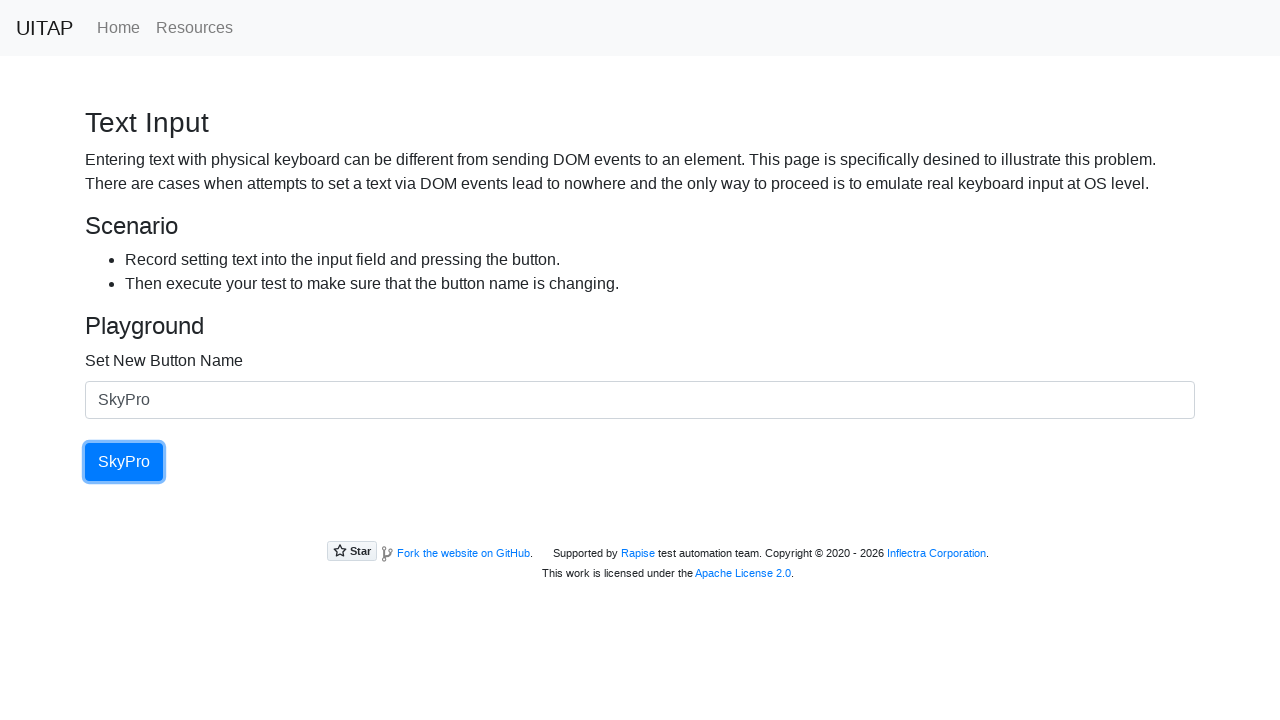

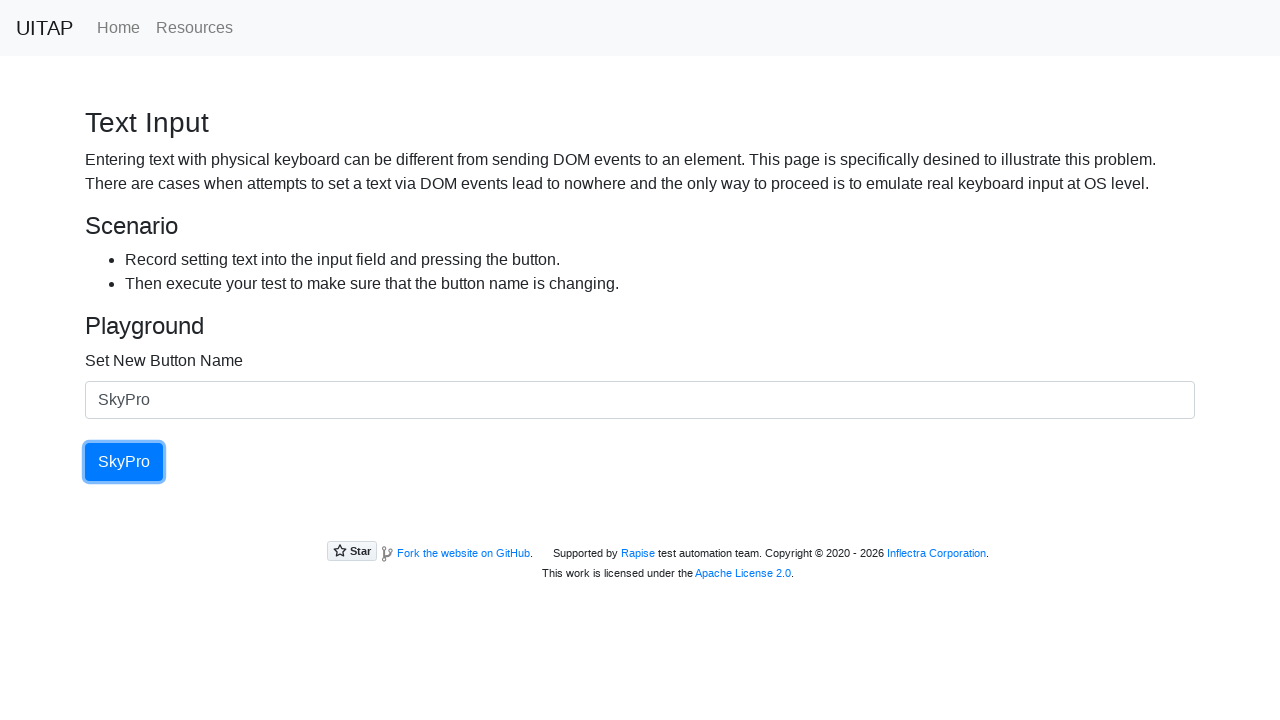